Tests dropdown selection functionality by selecting values from a single-select dropdown and a multi-select box on a test page.

Starting URL: http://omayo.blogspot.com/

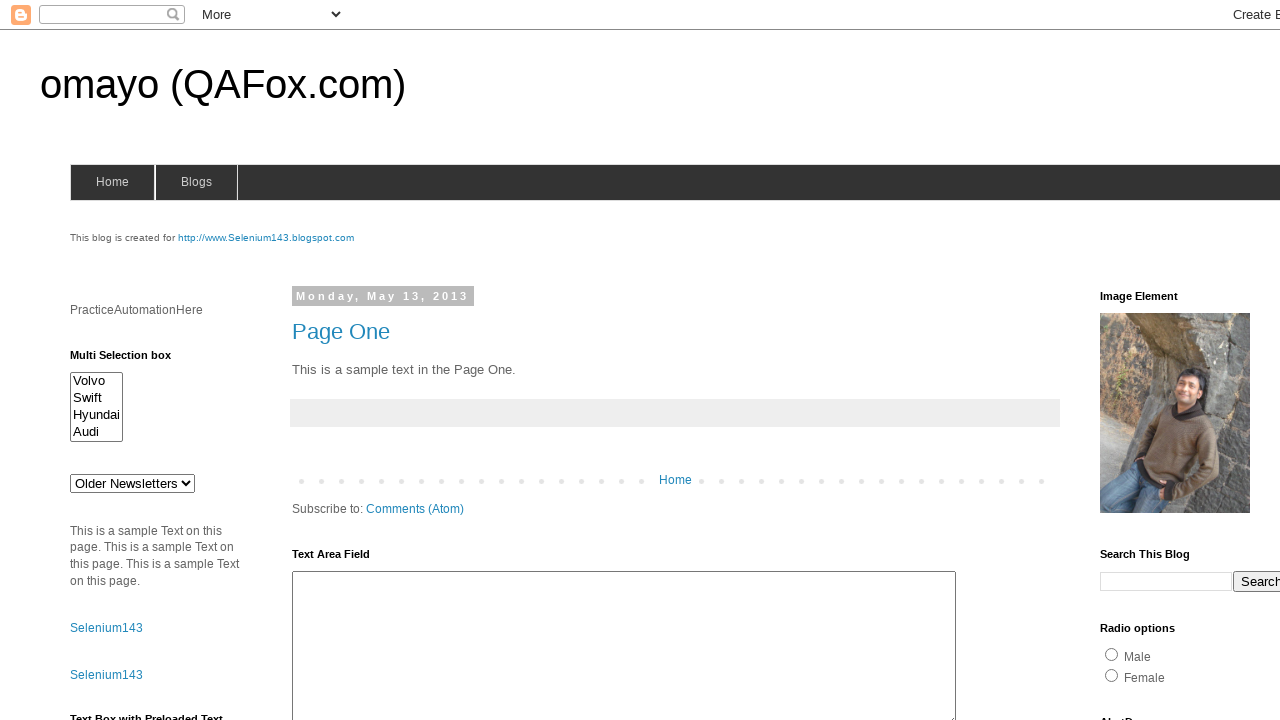

Selected 'ghi' from single-select dropdown #drop1 on #drop1
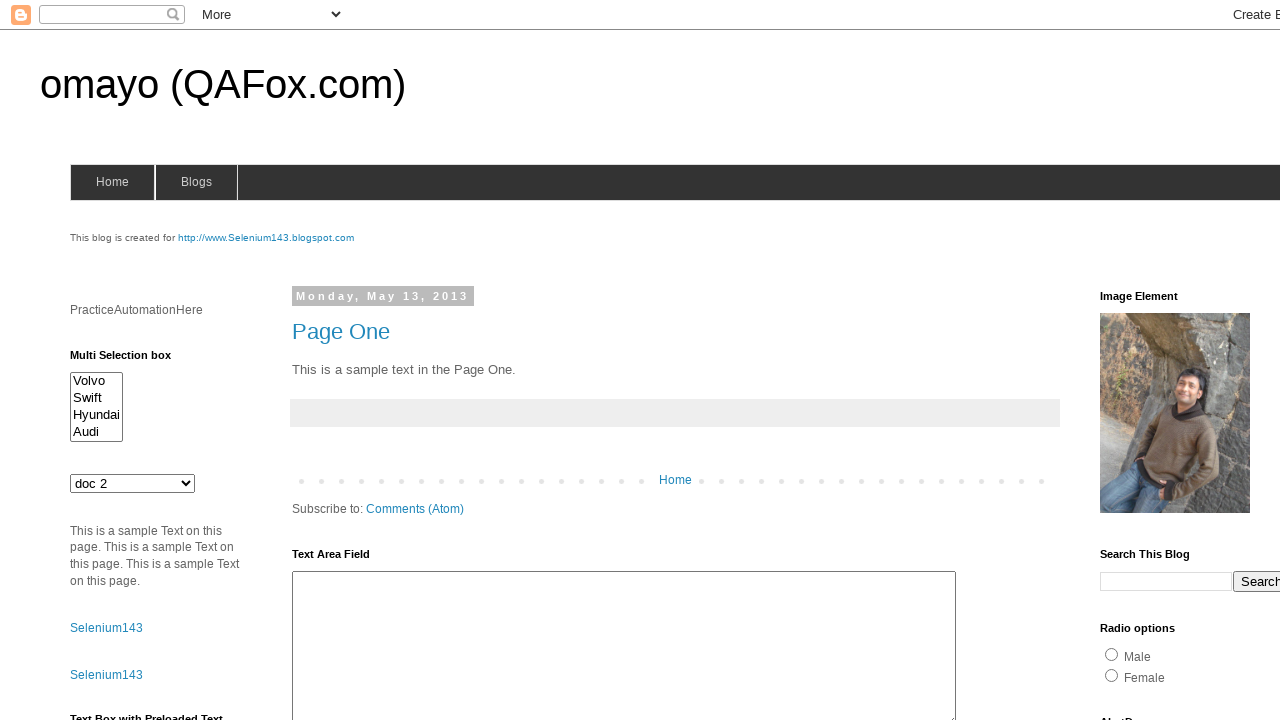

Selected 'Hyundaix' from multi-select box #multiselect1 on #multiselect1
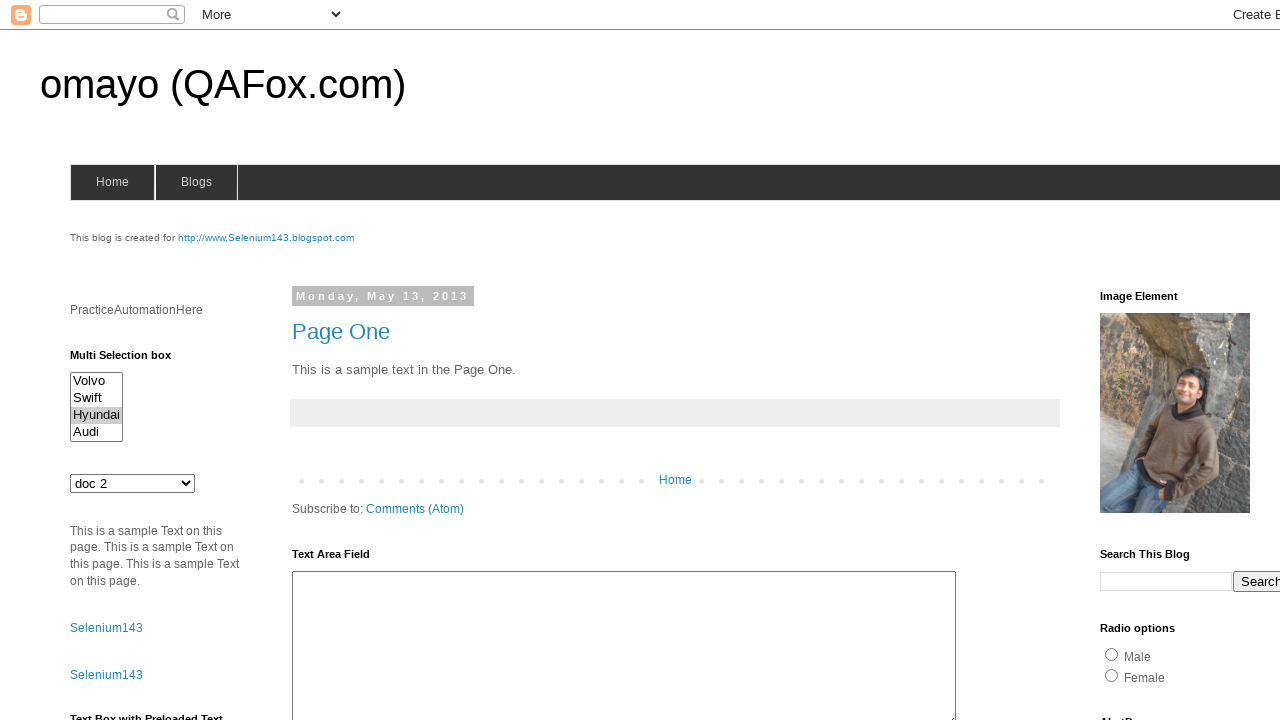

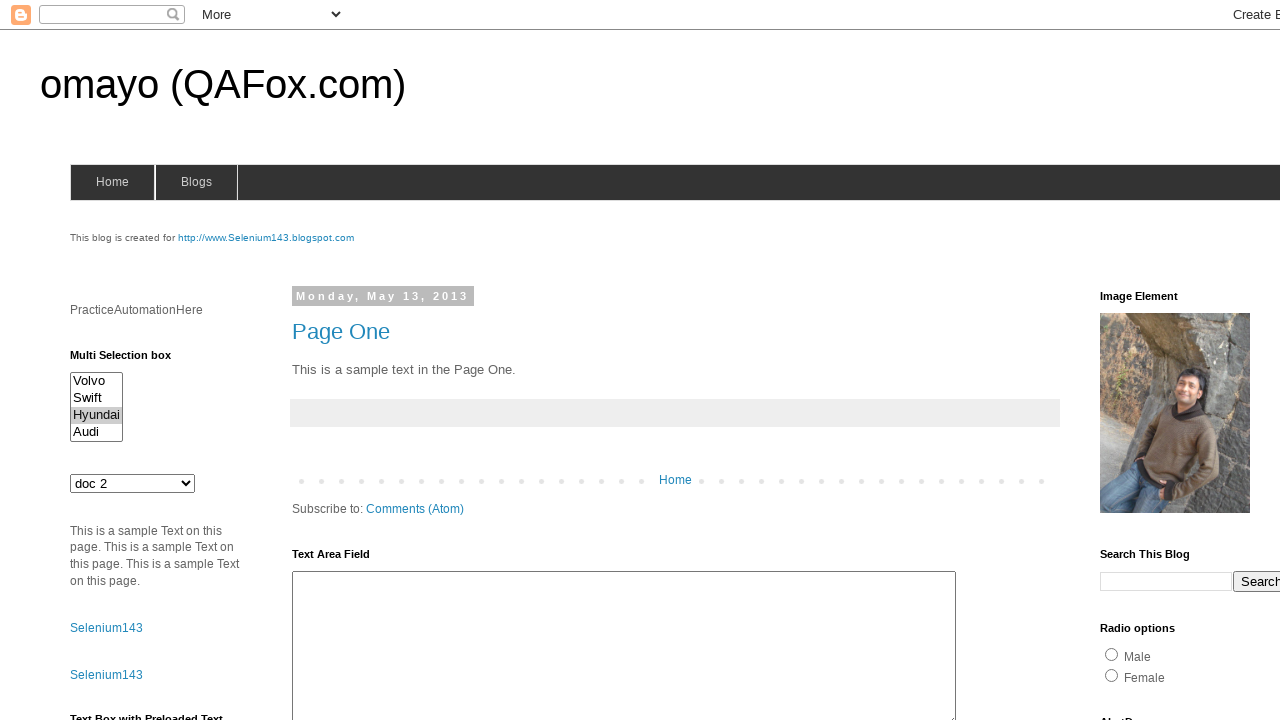